Navigates to the training support website and clicks on the "About" link to verify navigation works correctly

Starting URL: https://v1.training-support.net

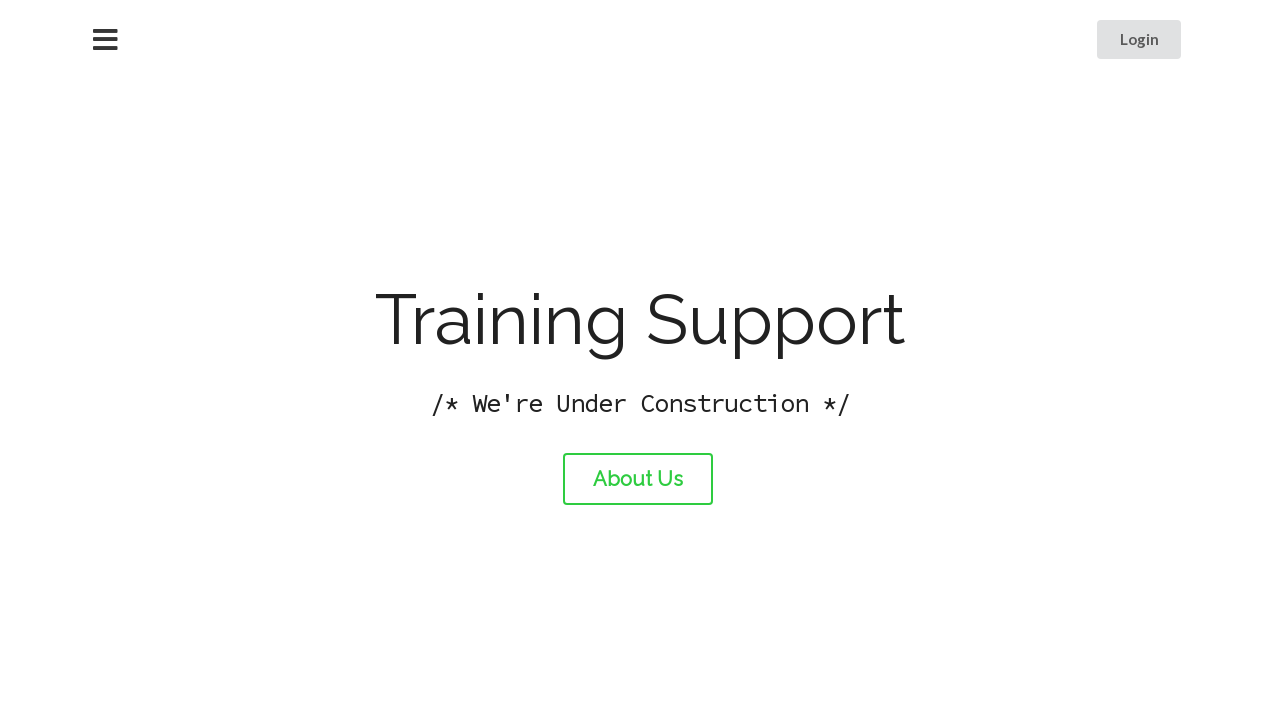

Clicked on the About link at (638, 479) on #about-link
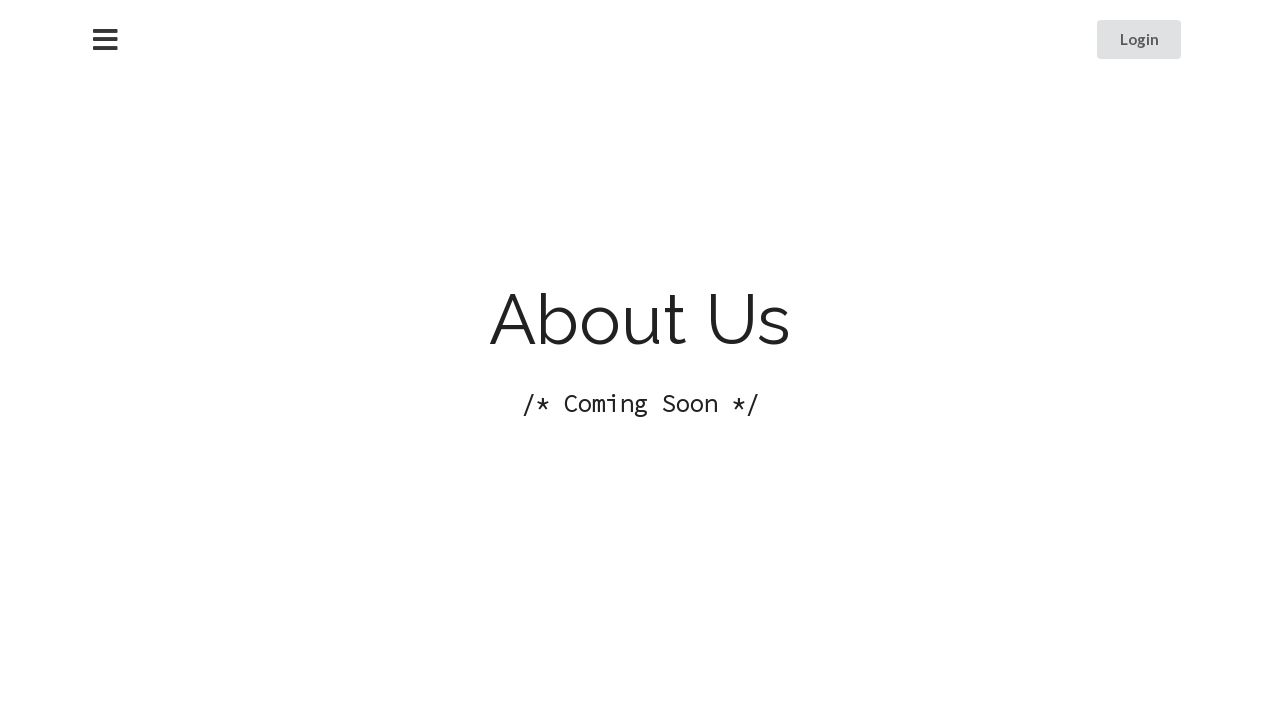

About page navigation completed and DOM content loaded
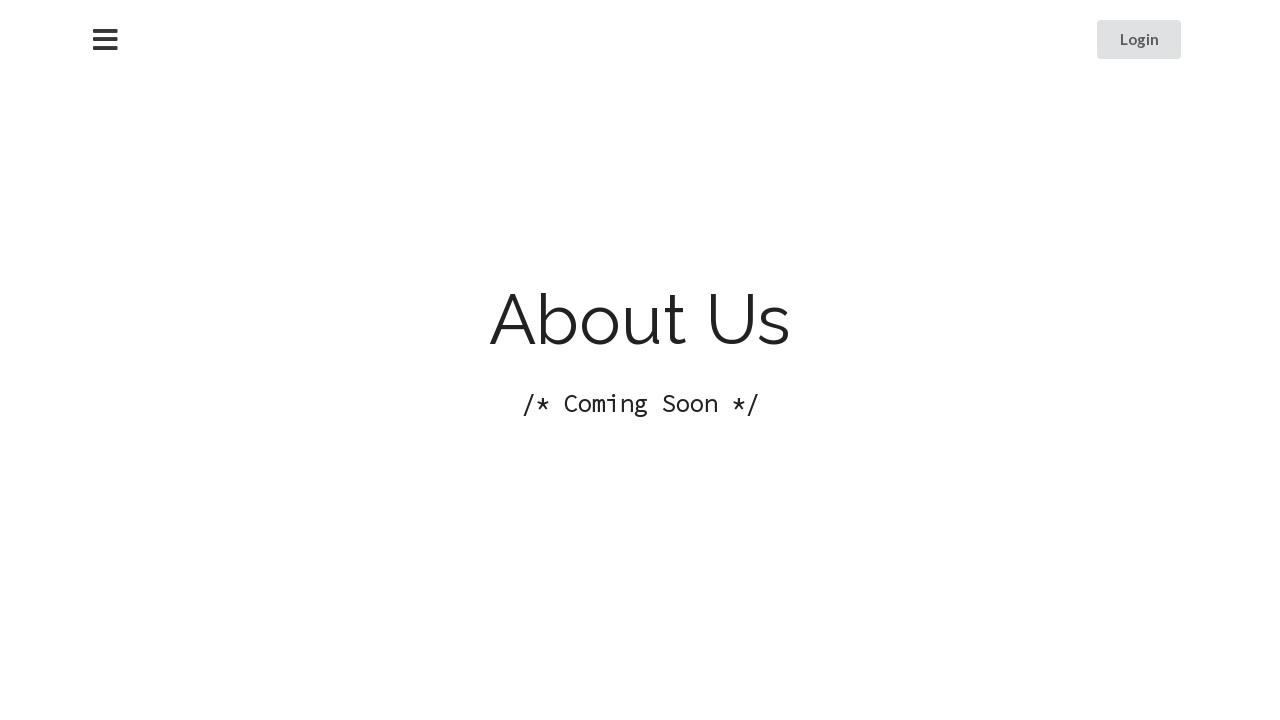

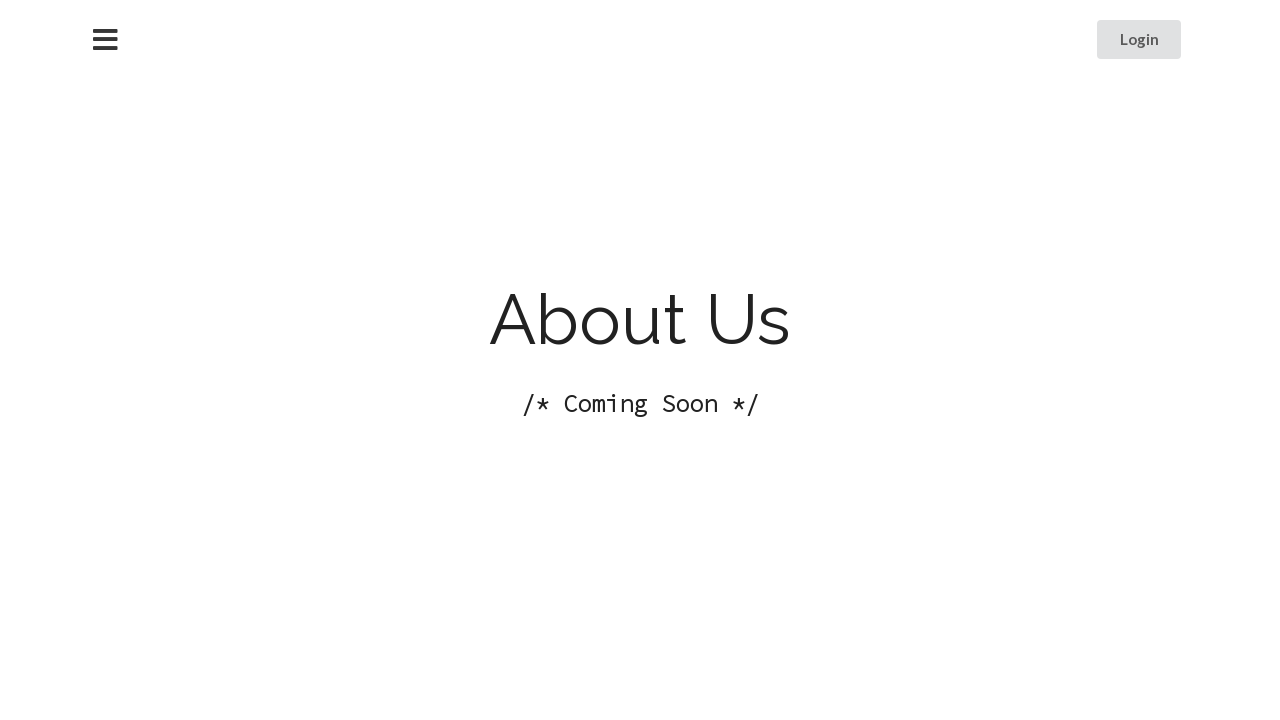